Tests e-commerce cart functionality by adding multiple products to cart, applying a promo code, and proceeding through checkout

Starting URL: https://rahulshettyacademy.com/seleniumPractise/#/

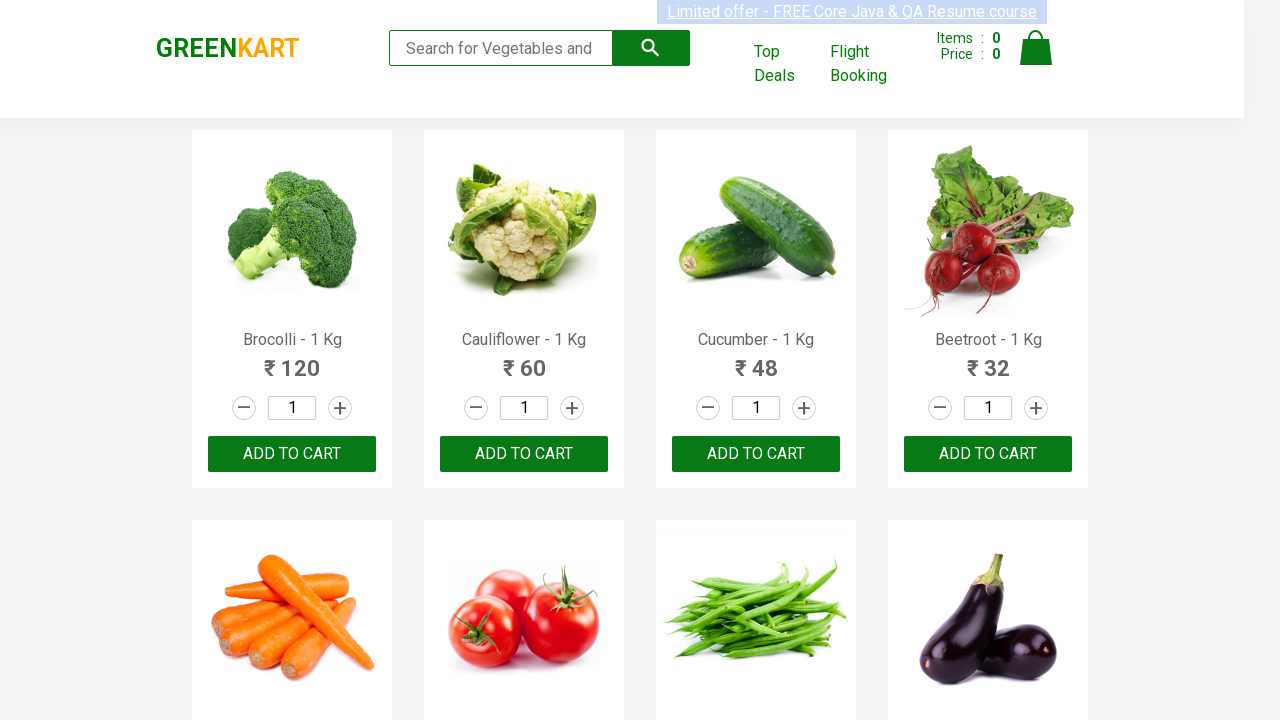

Retrieved all product name elements from the page
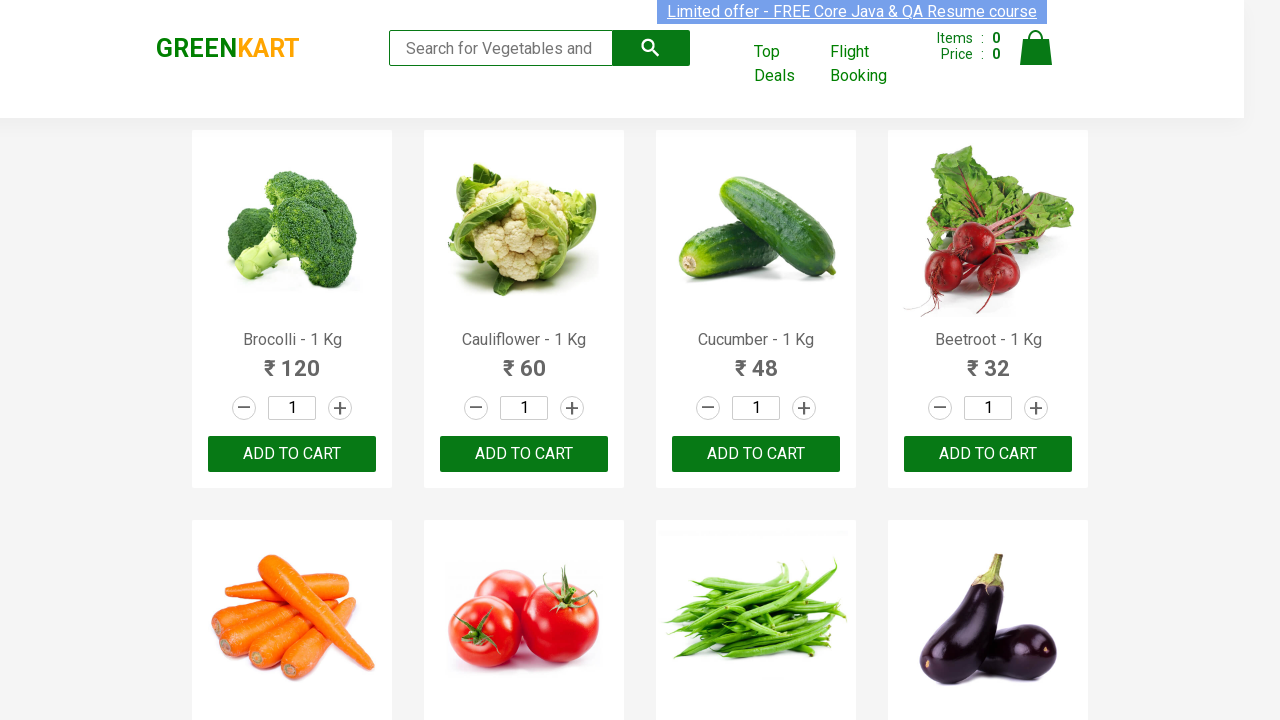

Added 'Cucumber' to cart at (756, 454) on (//div[@class='product-action'])[3] //button
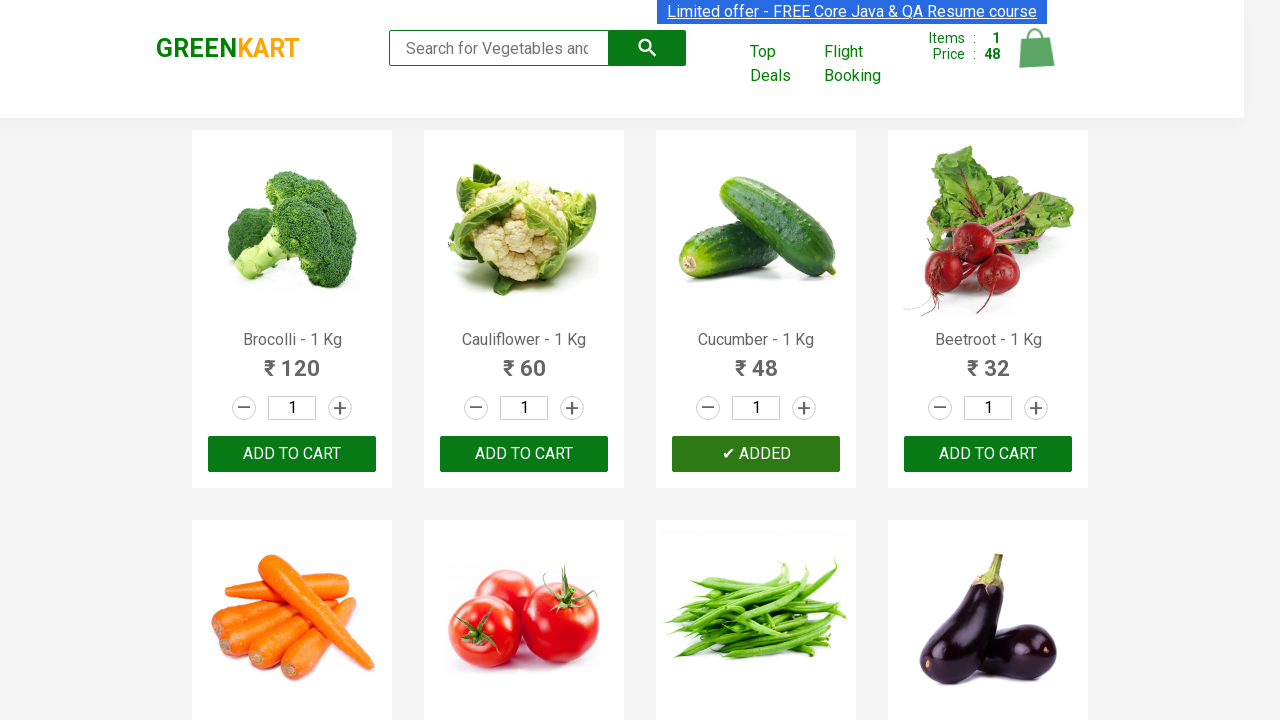

Added 'Cauliflower' to cart at (524, 454) on (//div[@class='product-action'])[2] //button
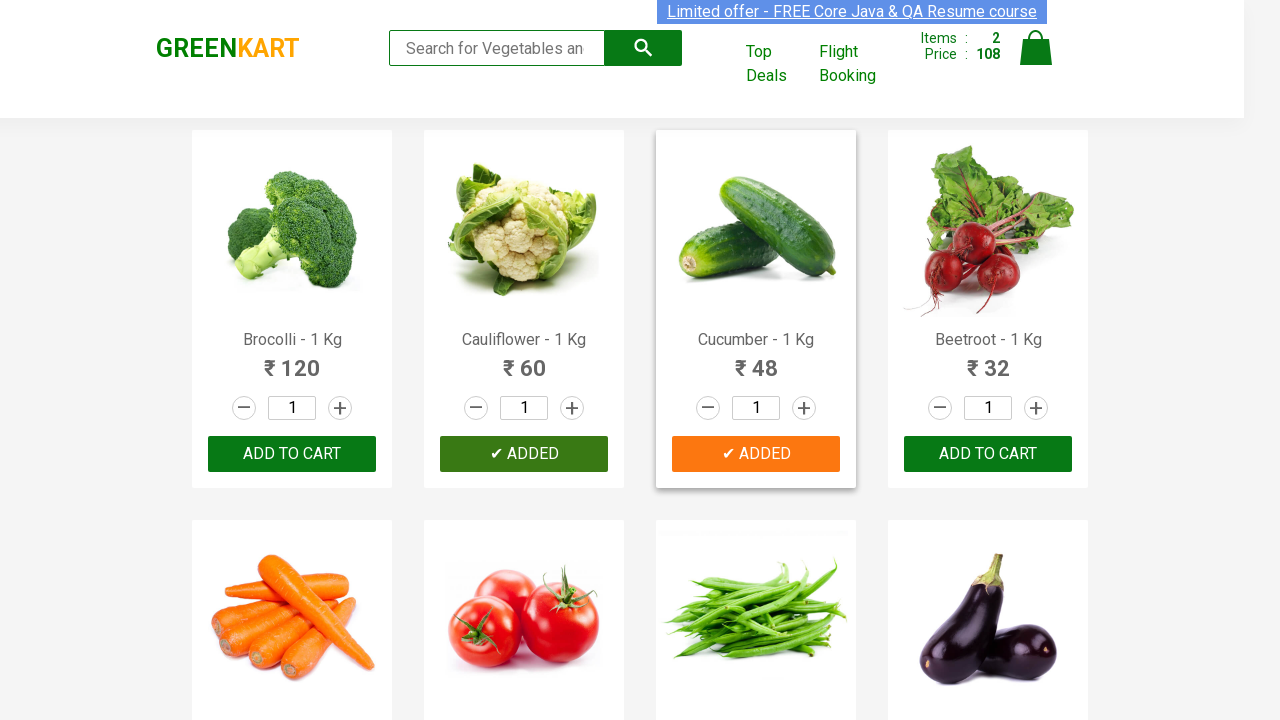

Added 'Beetroot' to cart at (988, 454) on (//div[@class='product-action'])[4] //button
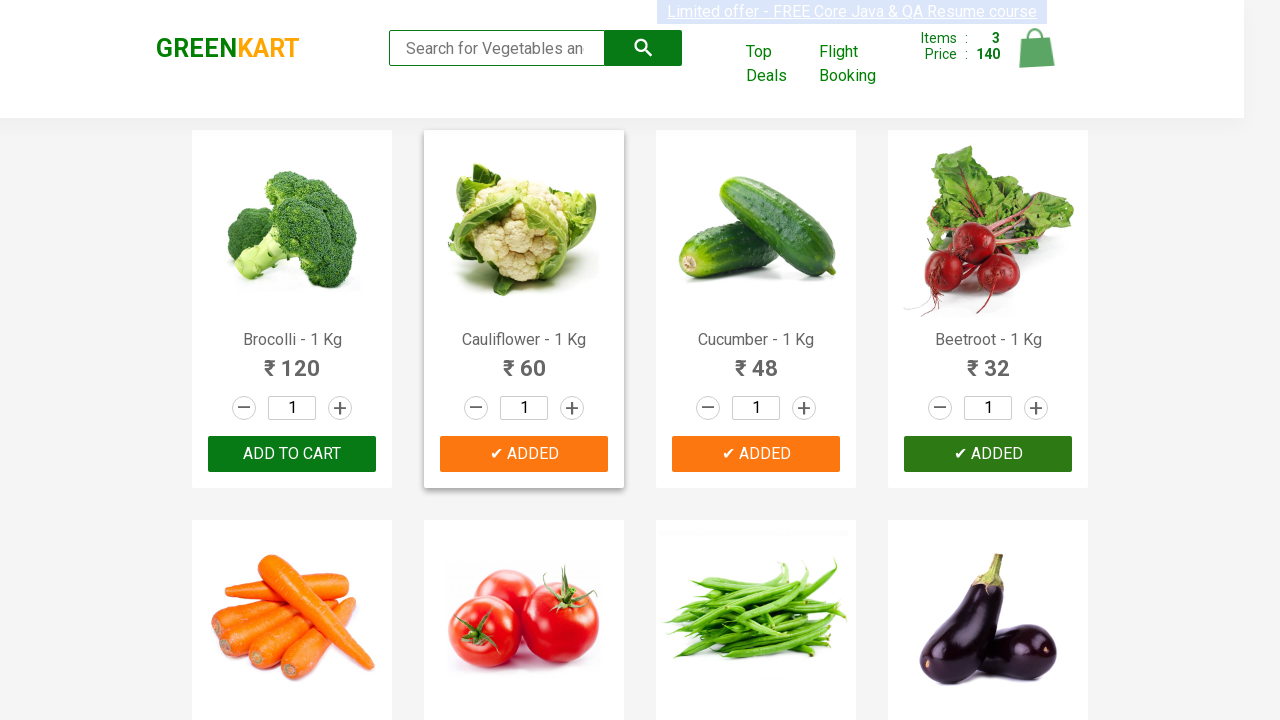

Clicked cart icon to view cart at (1036, 48) on .cart-icon img
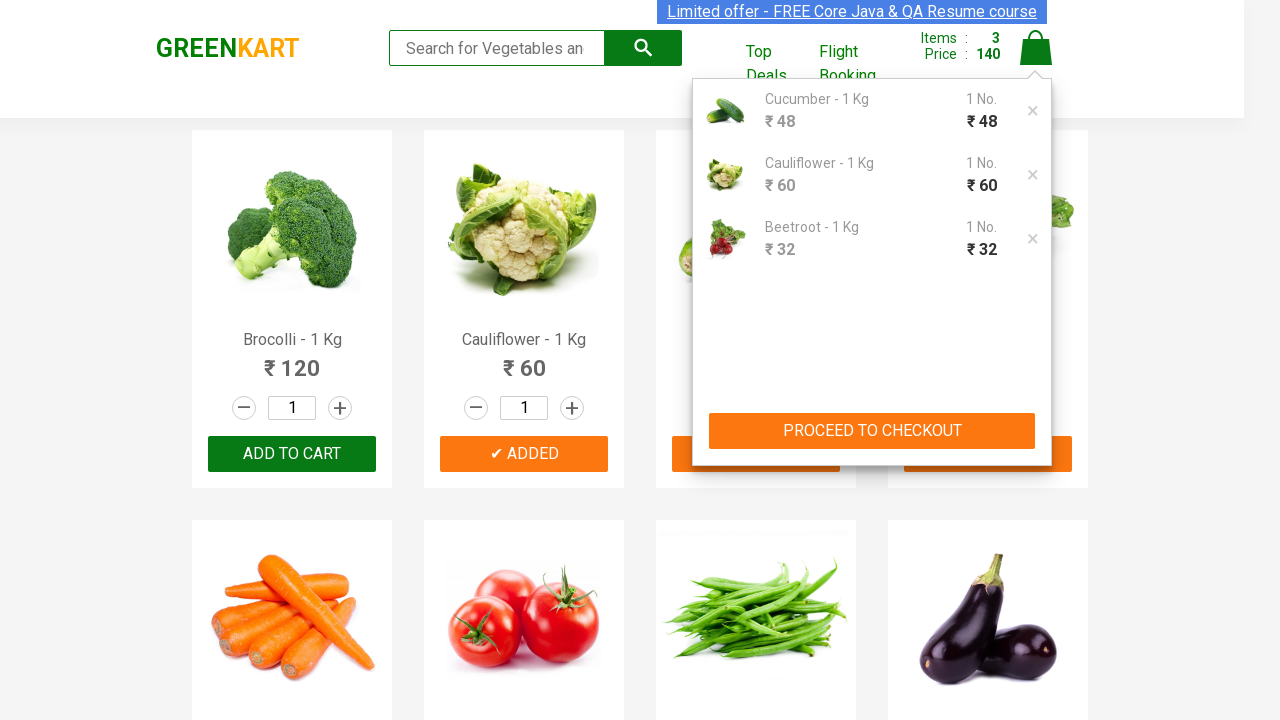

Clicked 'PROCEED TO CHECKOUT' button at (872, 431) on xpath=//button[contains(text(), 'PROCEED TO CHECKOUT')]
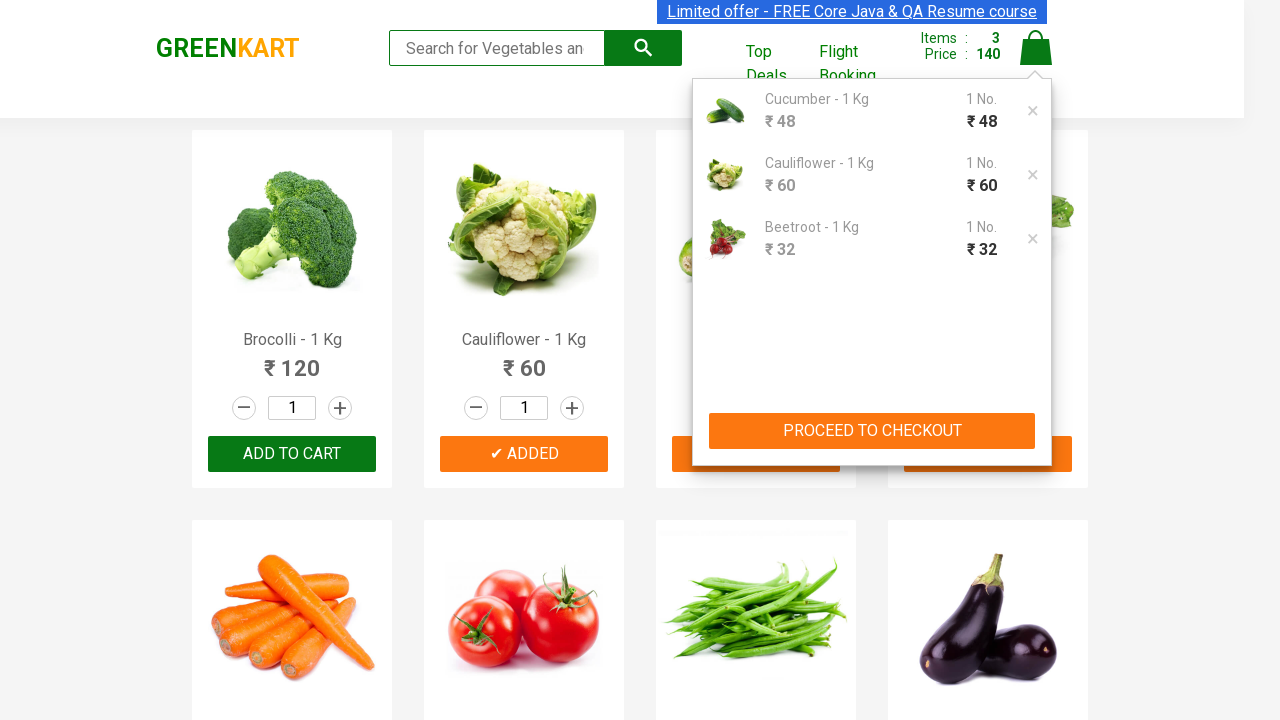

Entered promo code 'rahulshettyacademy' on //input[@class='promoCode']
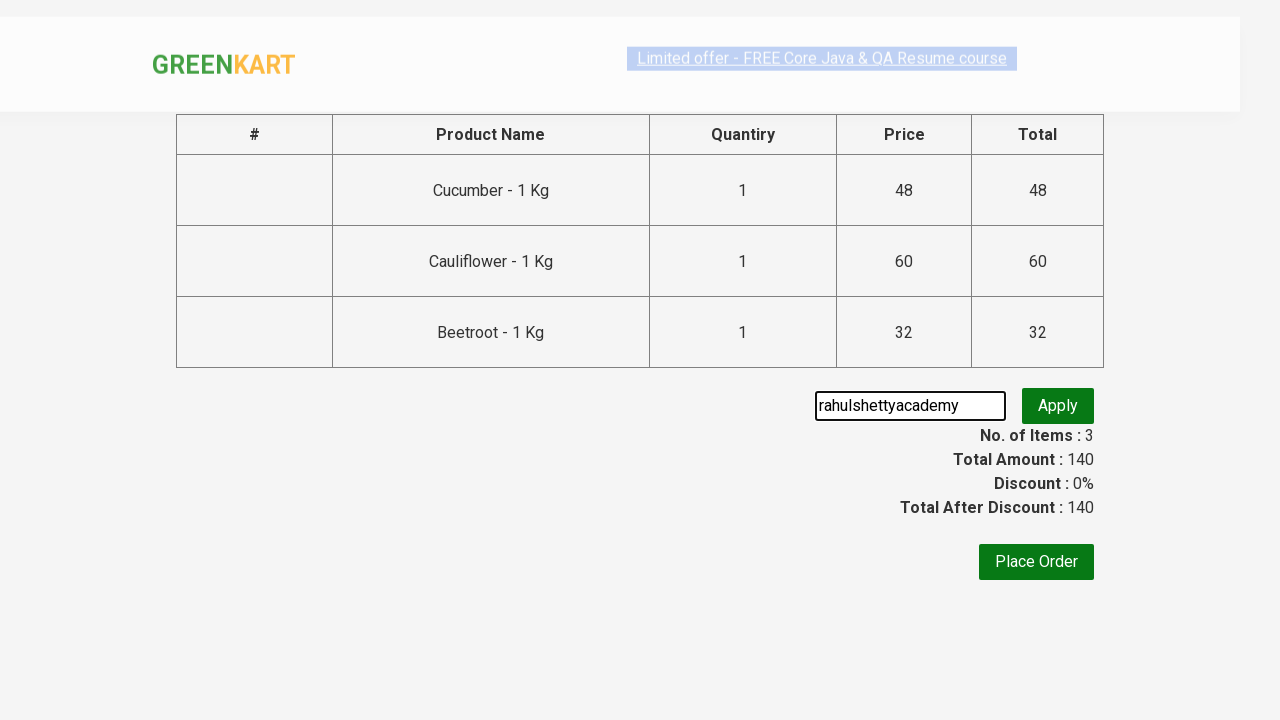

Clicked 'Apply' button to apply promo code at (1058, 406) on .promoBtn
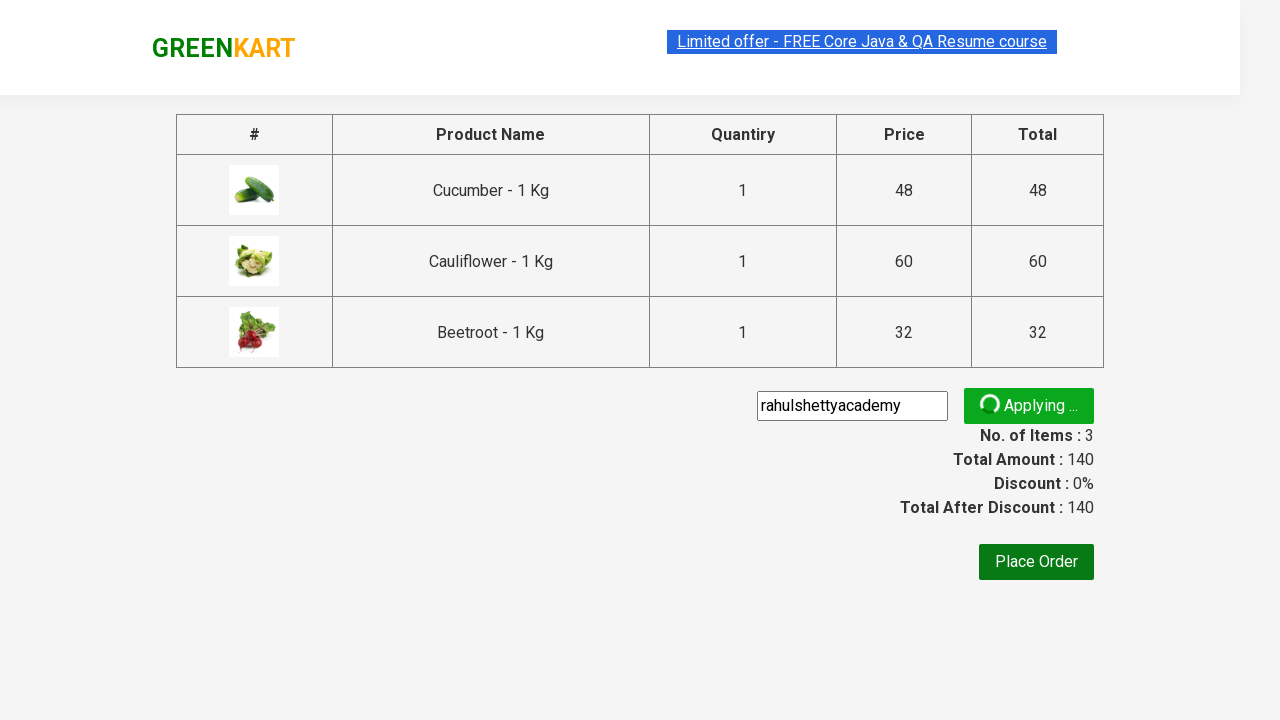

Promo confirmation message appeared
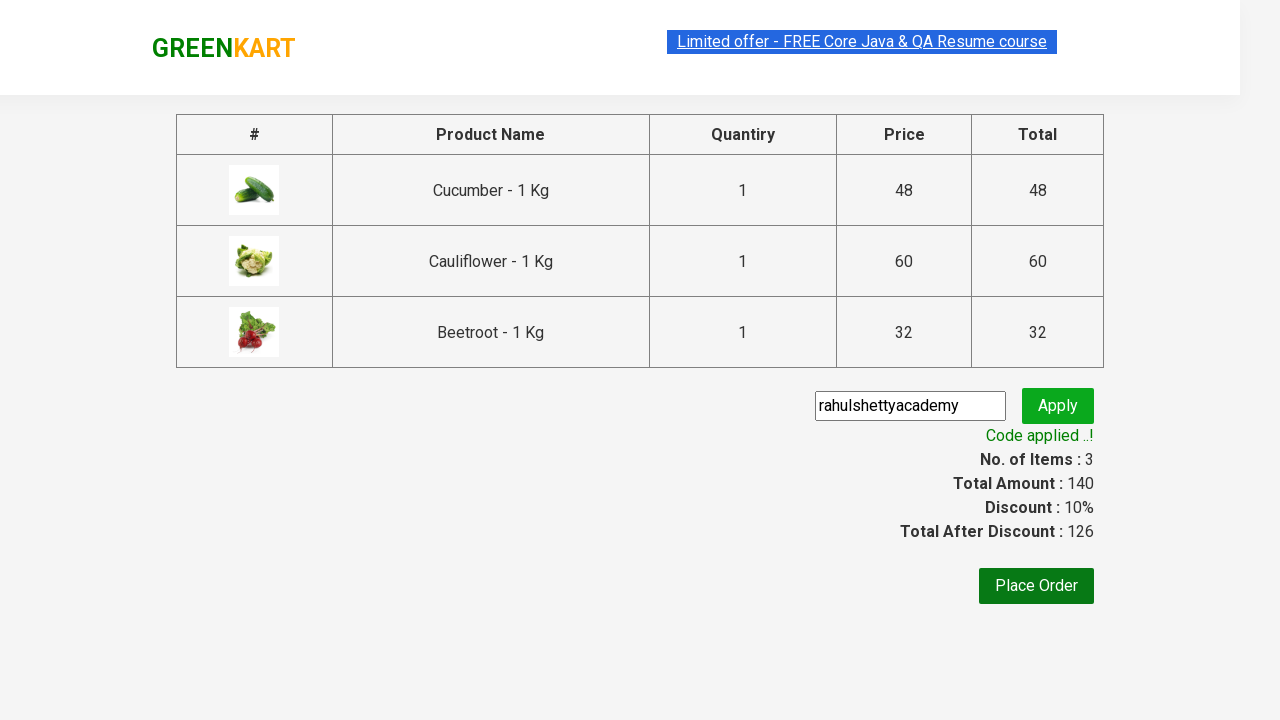

Retrieved promo message text: 'Code applied ..!'
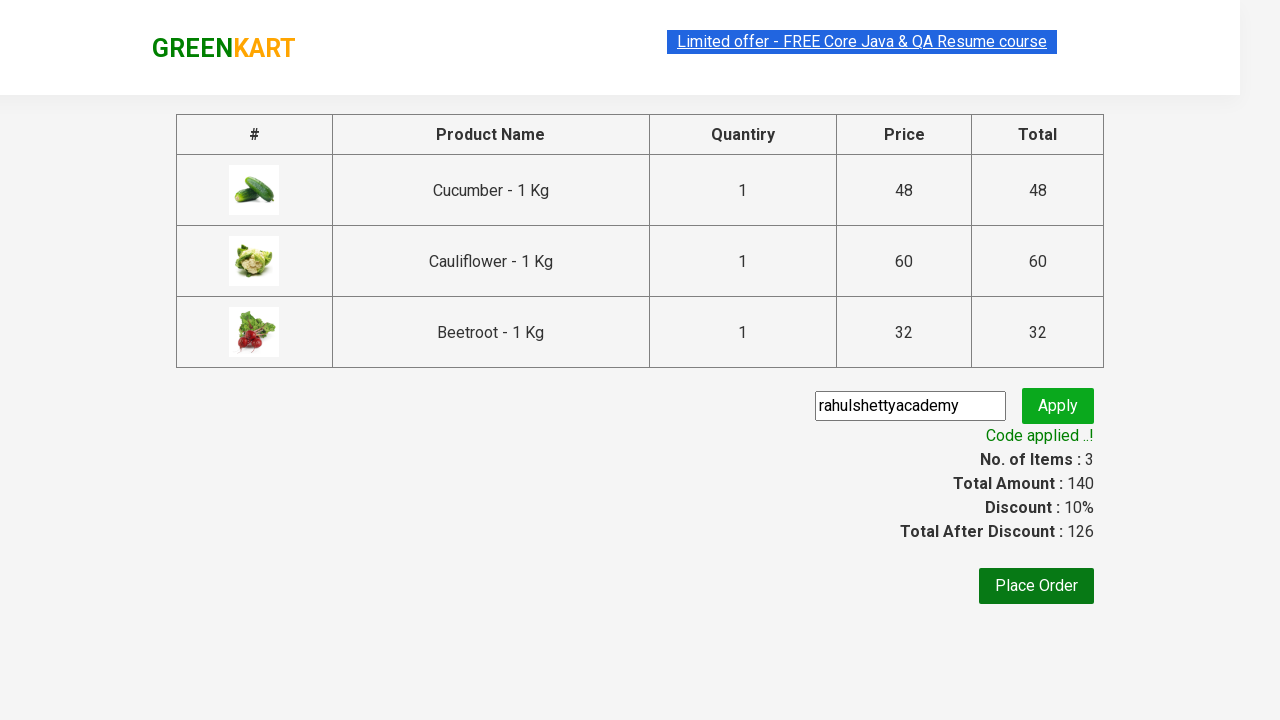

Promo code was successfully applied and clicked 'Place Order' button at (1036, 586) on xpath=//button[contains(text(), 'Place Order')]
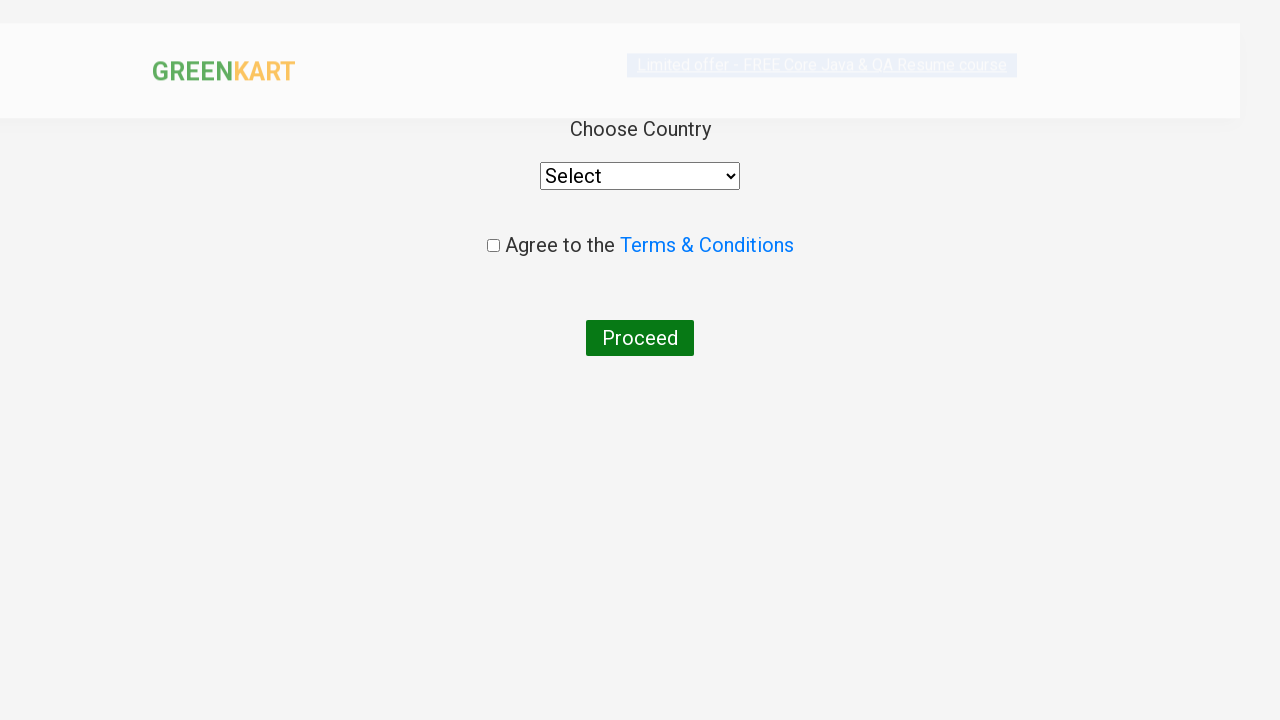

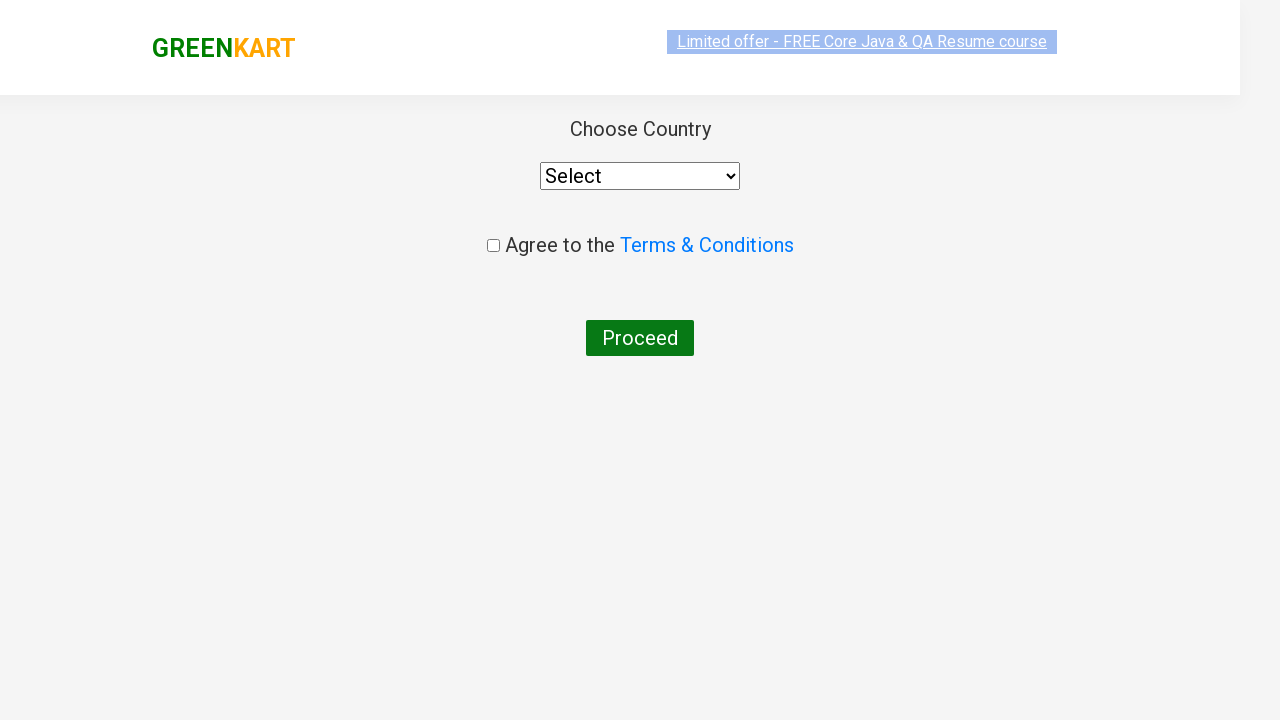